Tests modal dialog functionality by opening a small modal and then closing it

Starting URL: https://demoqa.com/modal-dialogs

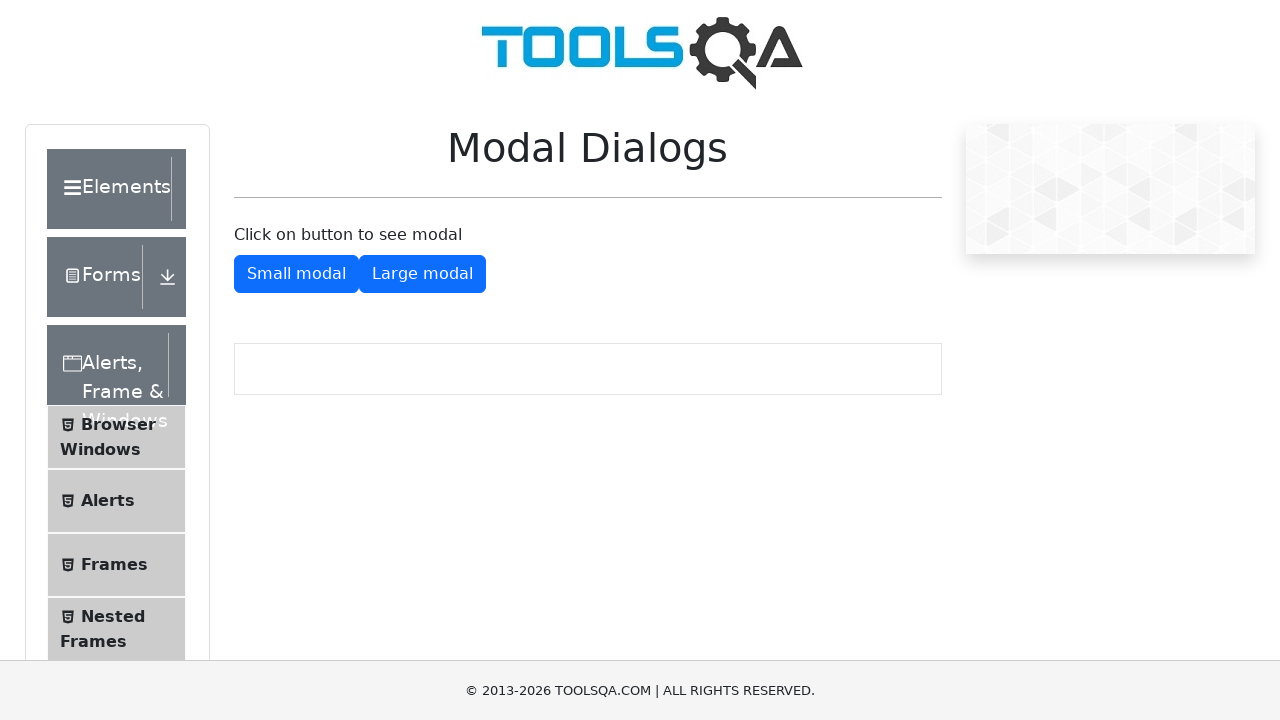

Clicked button to open small modal dialog at (296, 274) on #showSmallModal
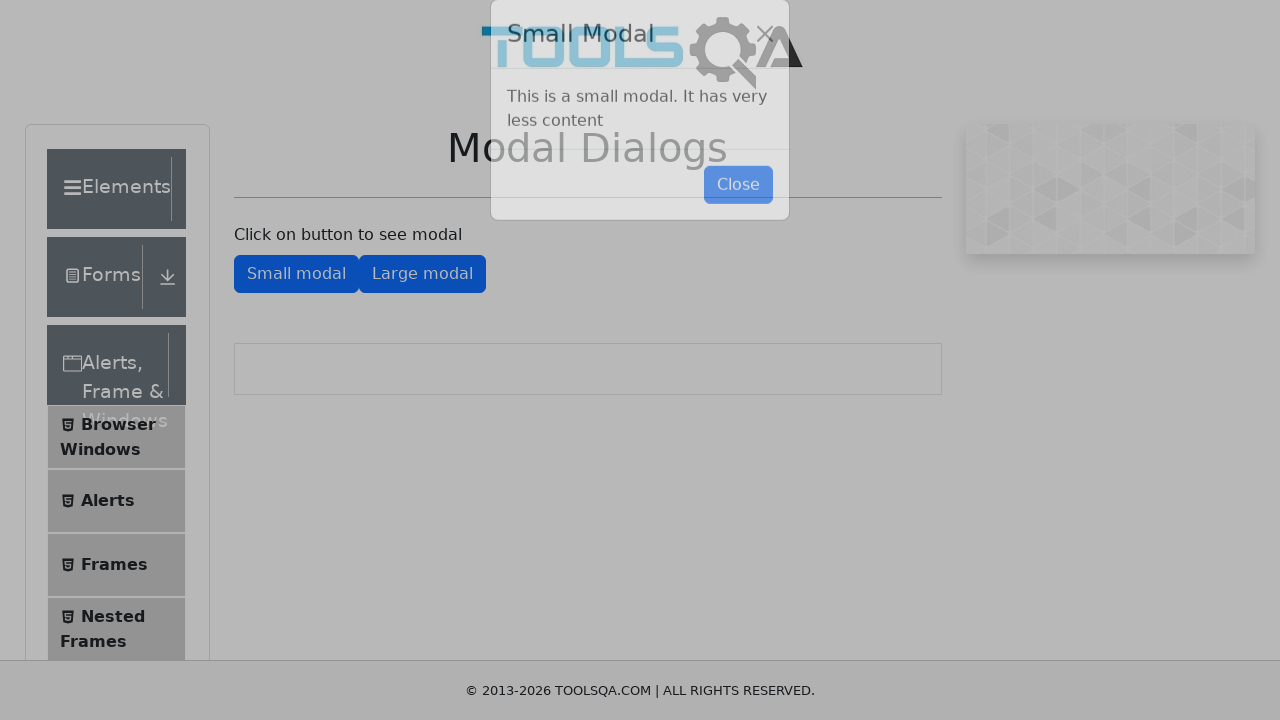

Small modal dialog appeared and loaded
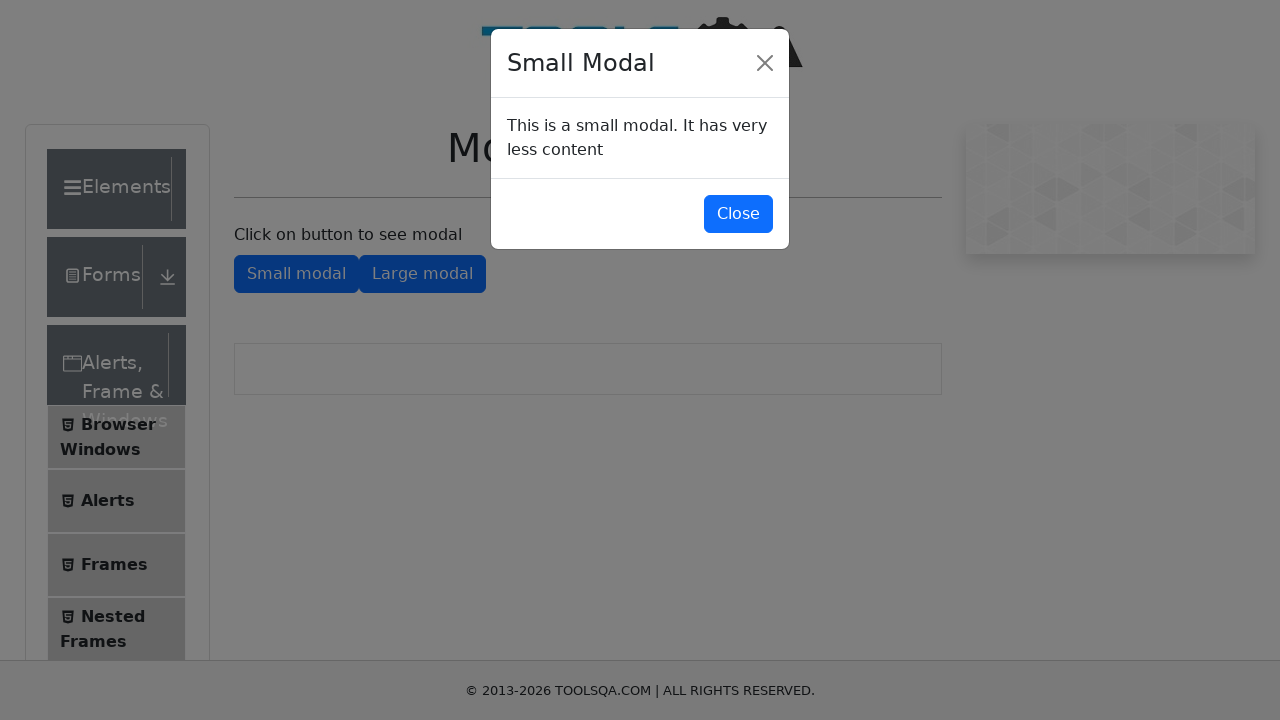

Clicked button to close small modal dialog at (738, 214) on #closeSmallModal
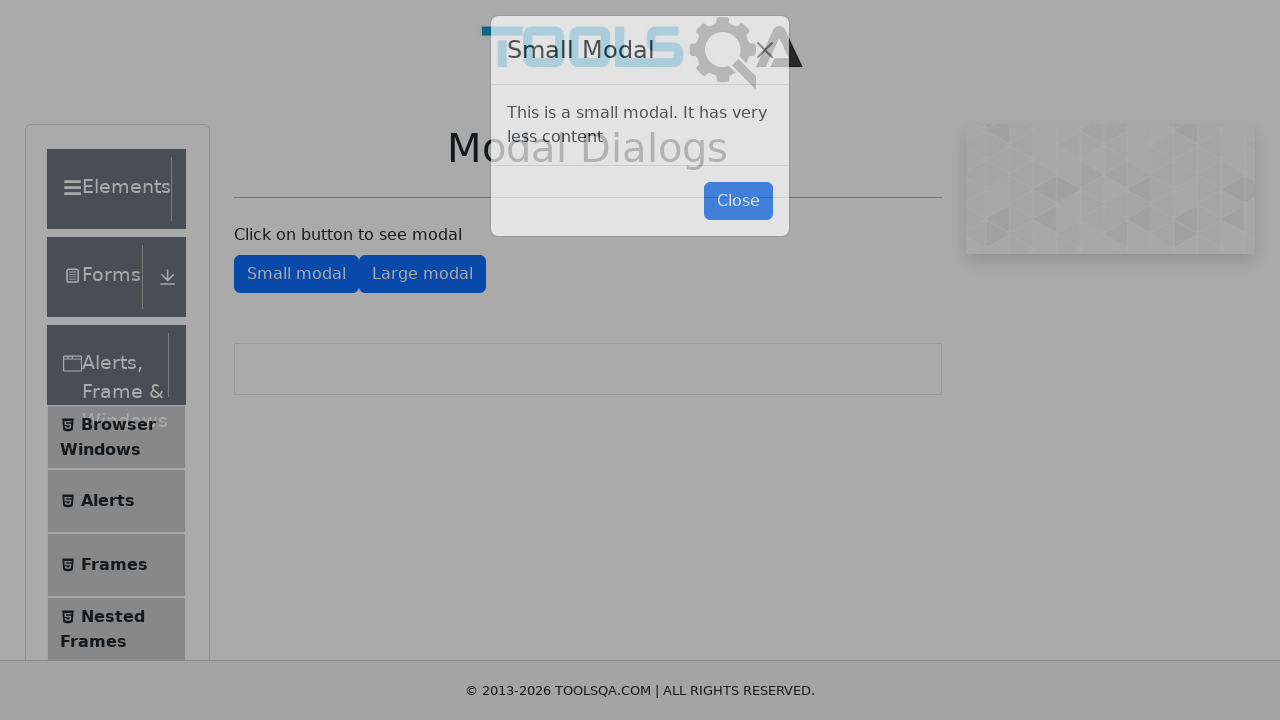

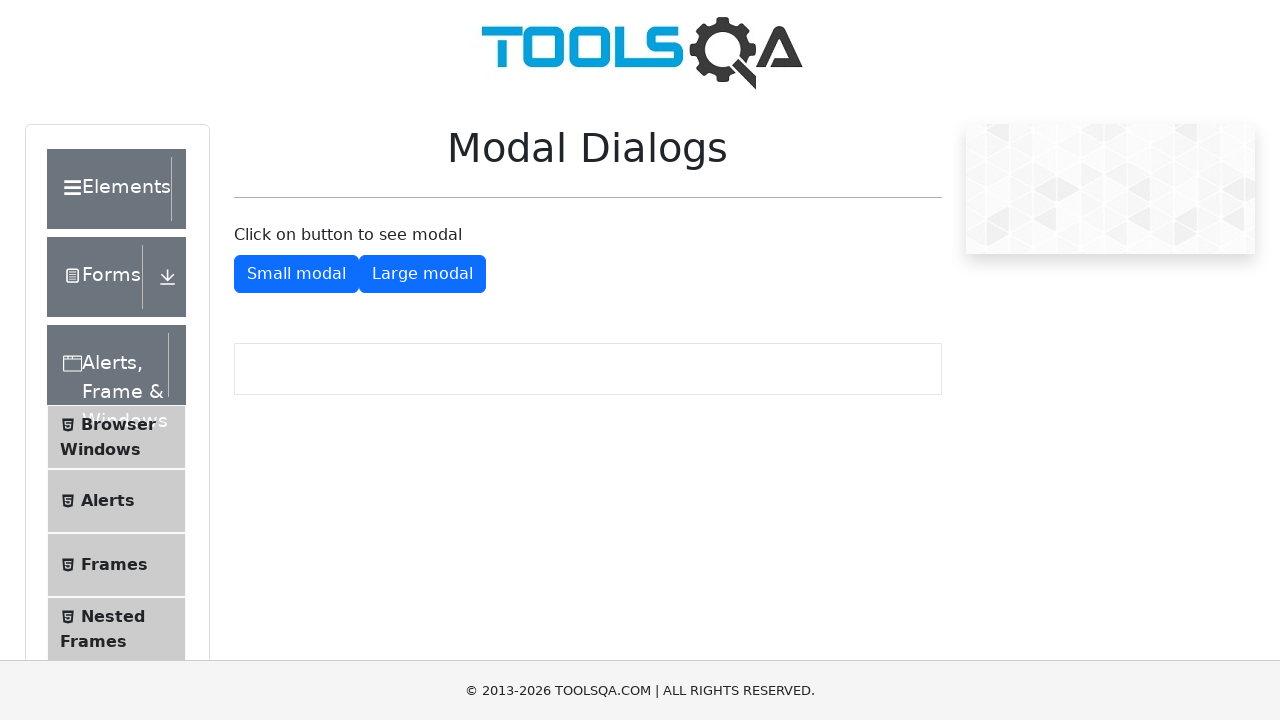